Tests prompt alert functionality by clicking a button to trigger a prompt alert, verifying the alert text, entering text into the prompt, and accepting it.

Starting URL: https://training-support.net/webelements/alerts

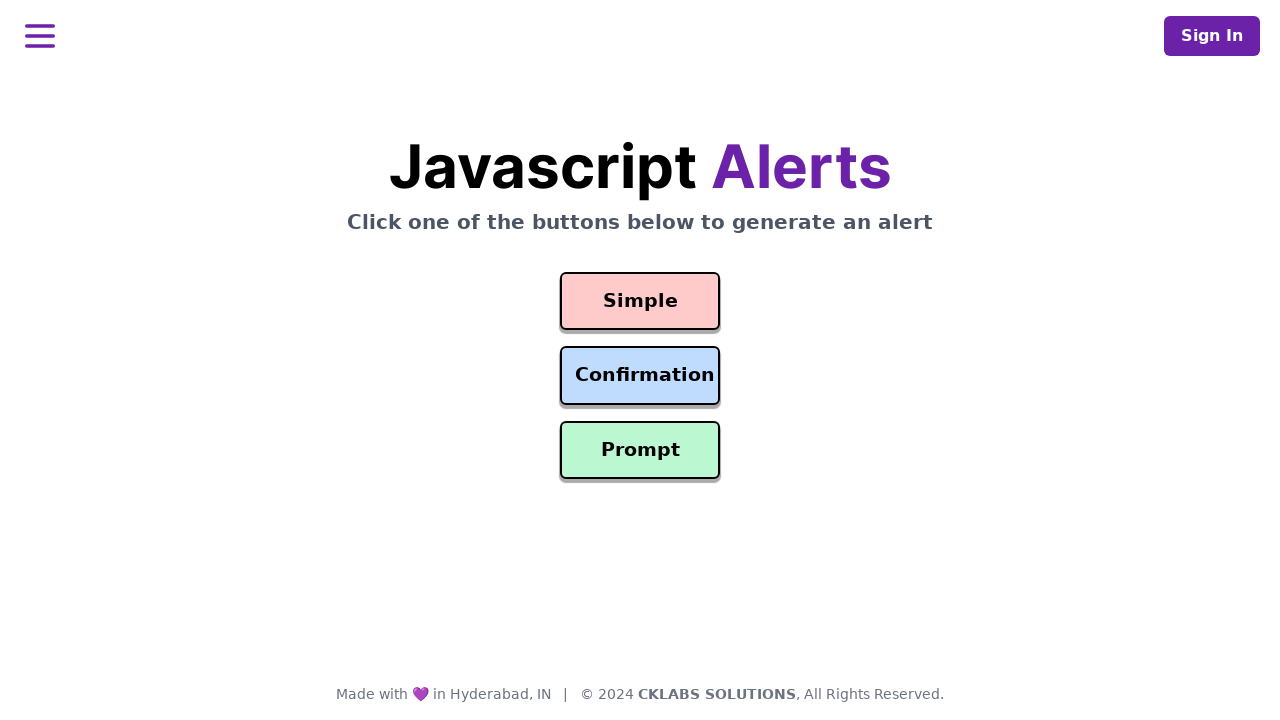

Verified prompt alert message text
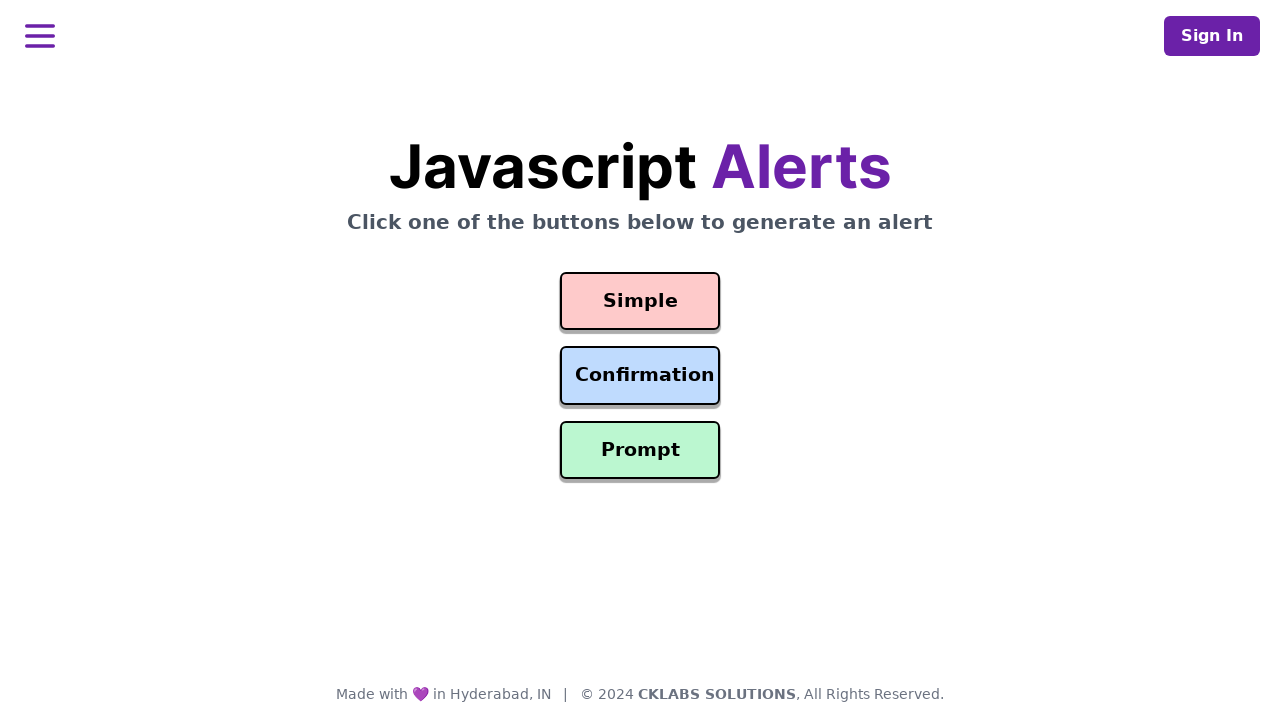

Clicked prompt alert button to trigger alert at (640, 450) on #prompt
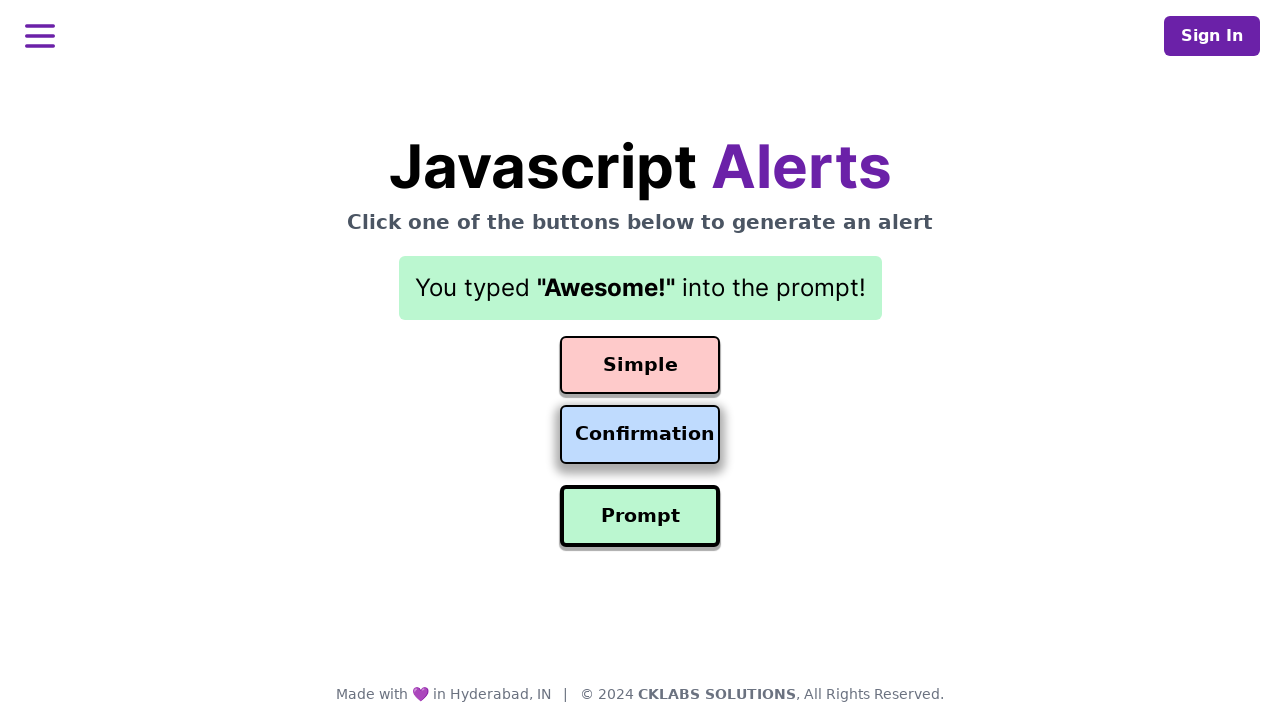

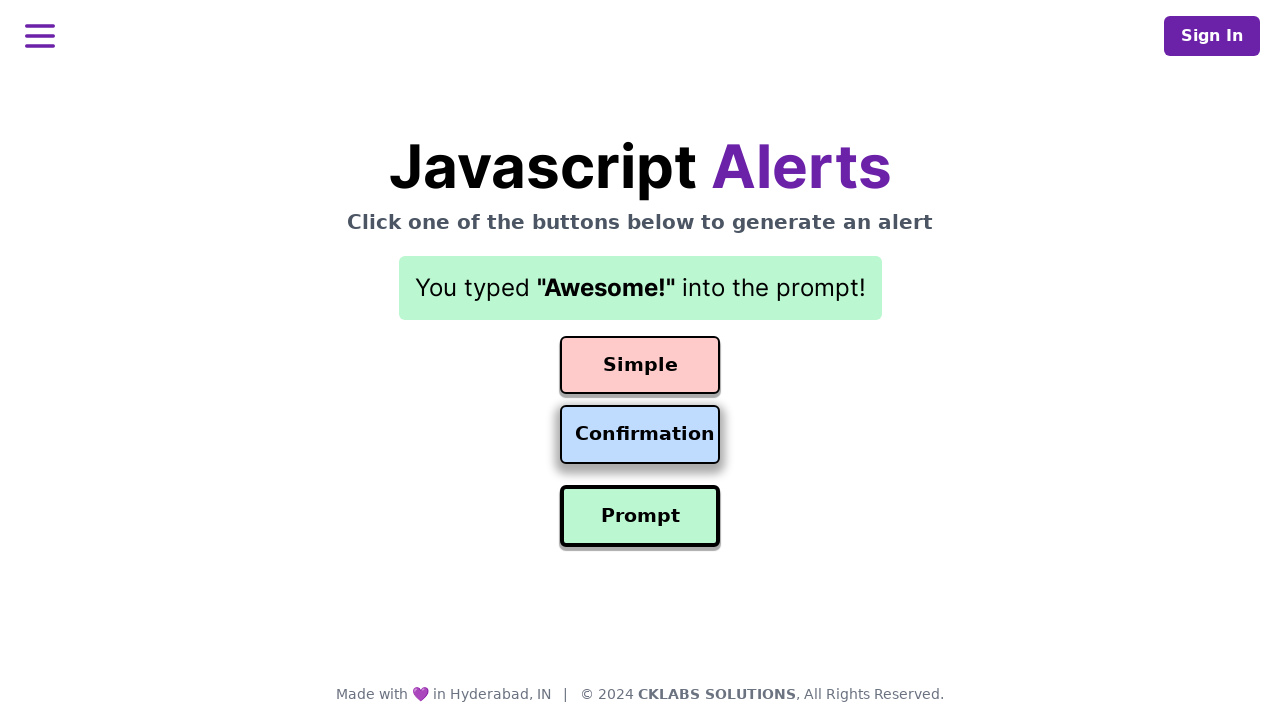